Tests clearing the complete state of all items by checking then unchecking the "Mark all as complete" checkbox

Starting URL: https://demo.playwright.dev/todomvc

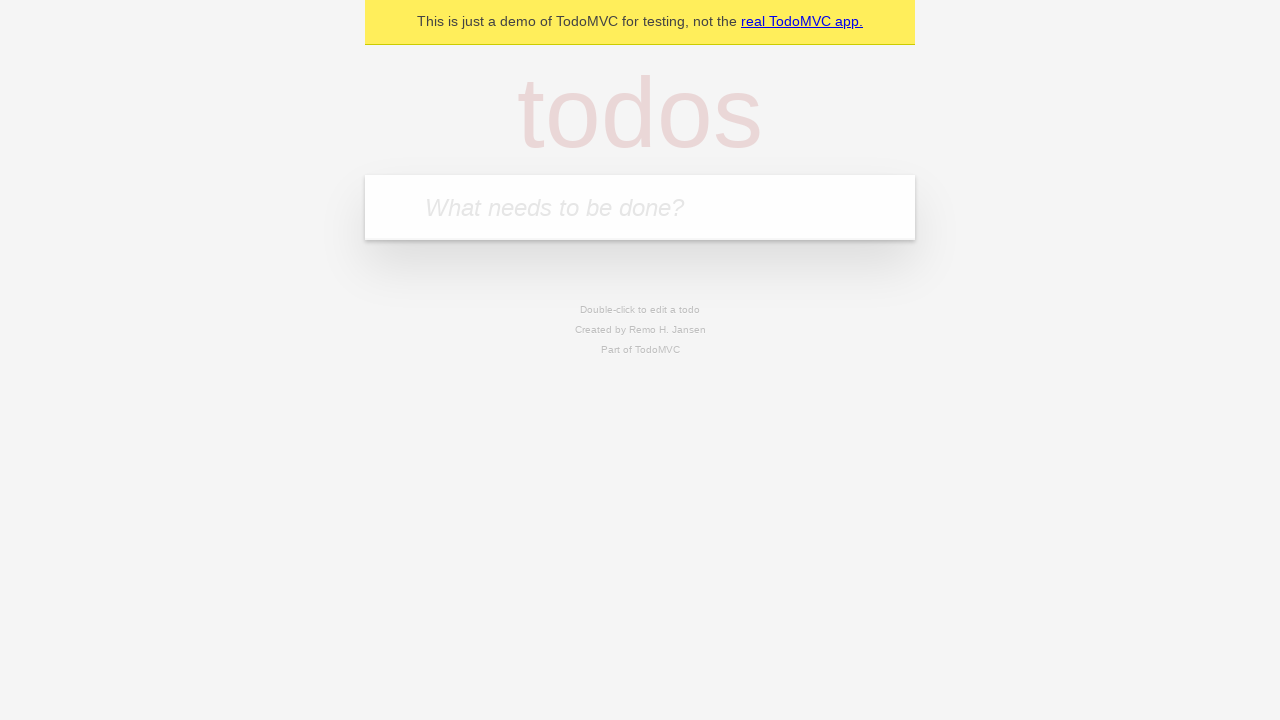

Filled todo input with 'buy some cheese' on internal:attr=[placeholder="What needs to be done?"i]
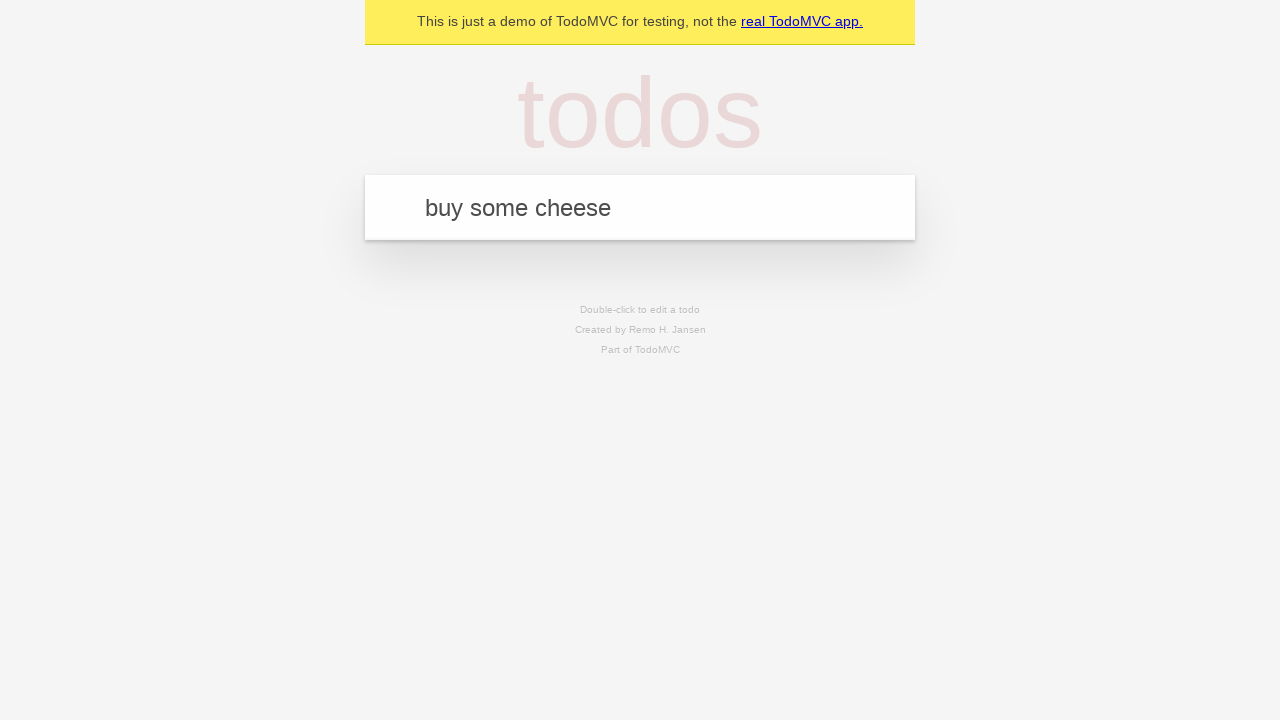

Pressed Enter to add first todo on internal:attr=[placeholder="What needs to be done?"i]
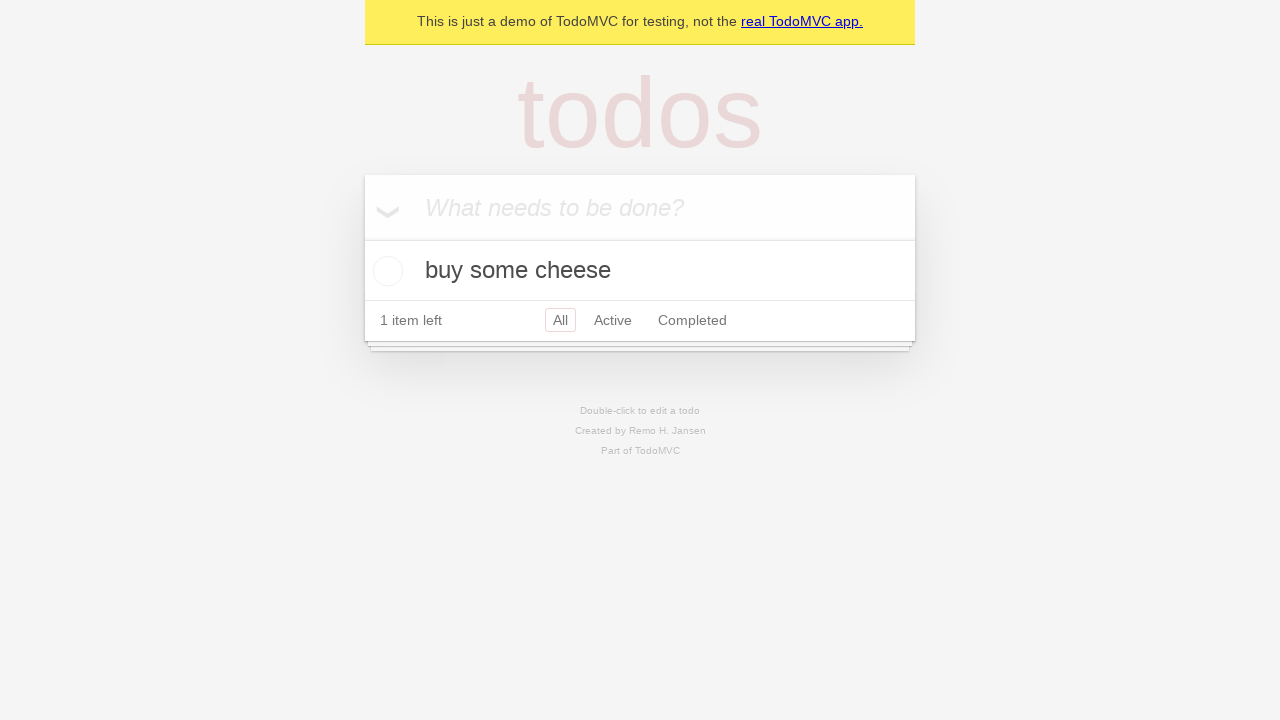

Filled todo input with 'feed the cat' on internal:attr=[placeholder="What needs to be done?"i]
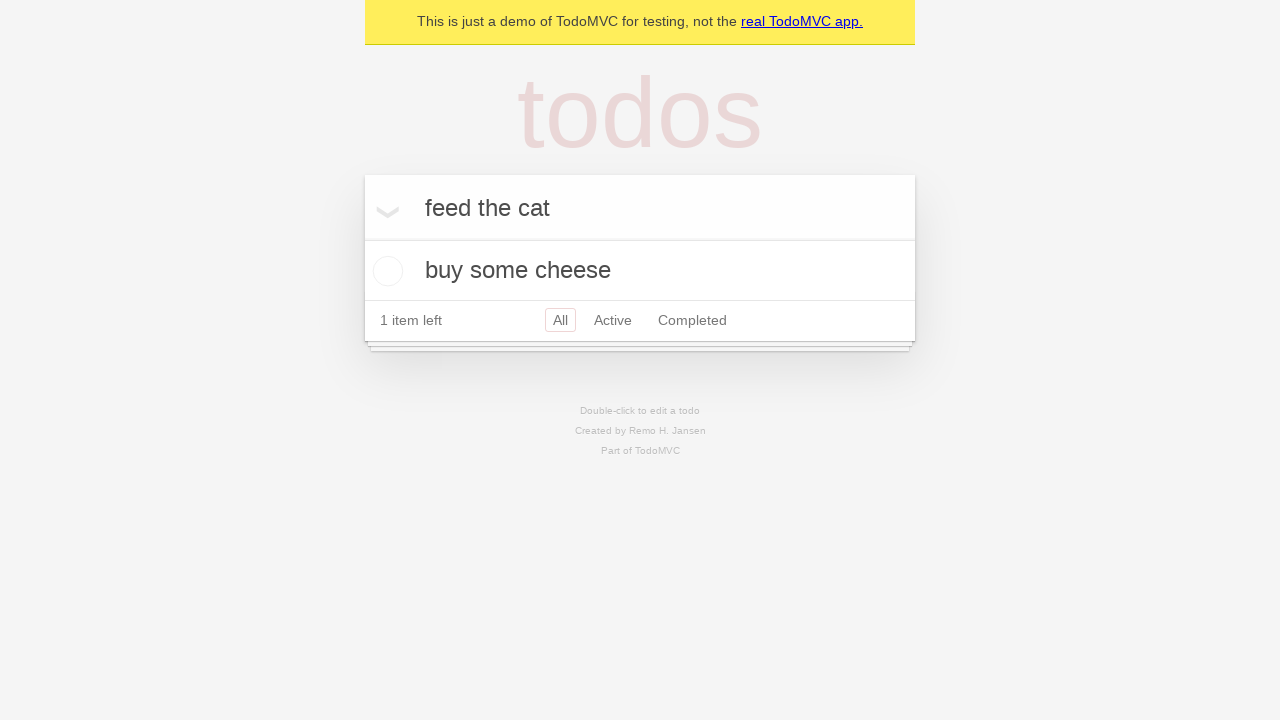

Pressed Enter to add second todo on internal:attr=[placeholder="What needs to be done?"i]
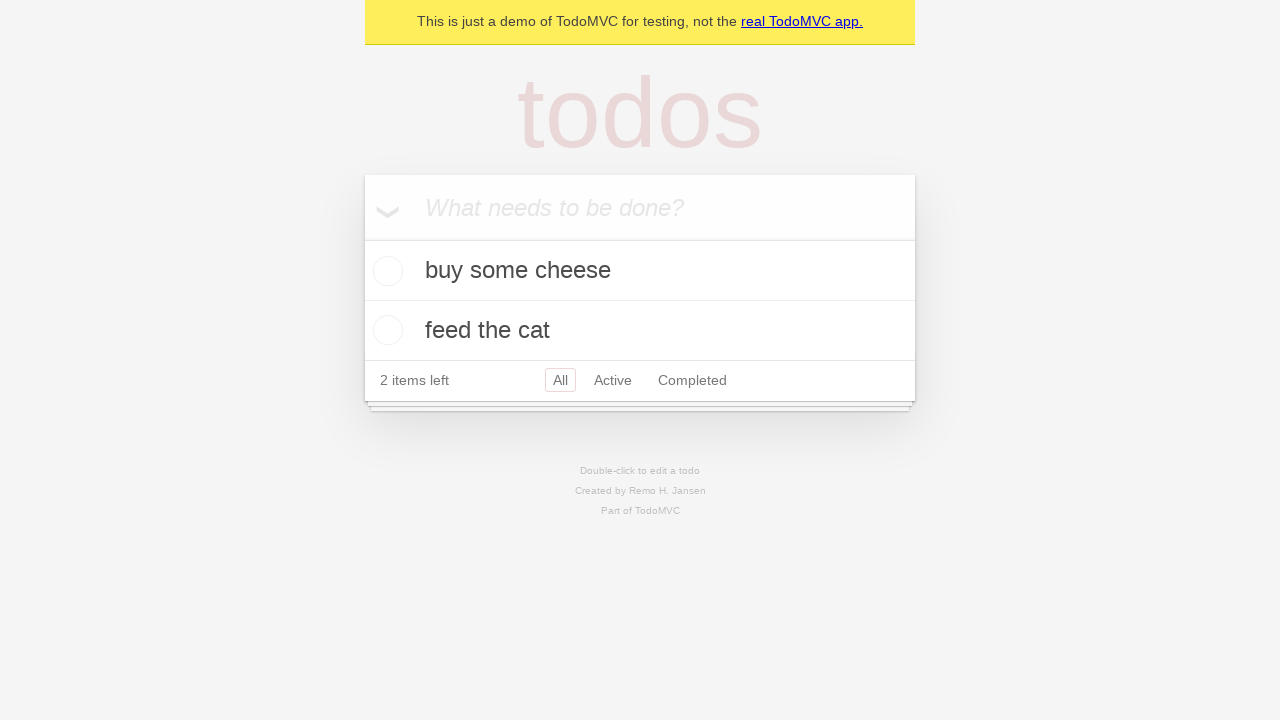

Filled todo input with 'book a doctors appointment' on internal:attr=[placeholder="What needs to be done?"i]
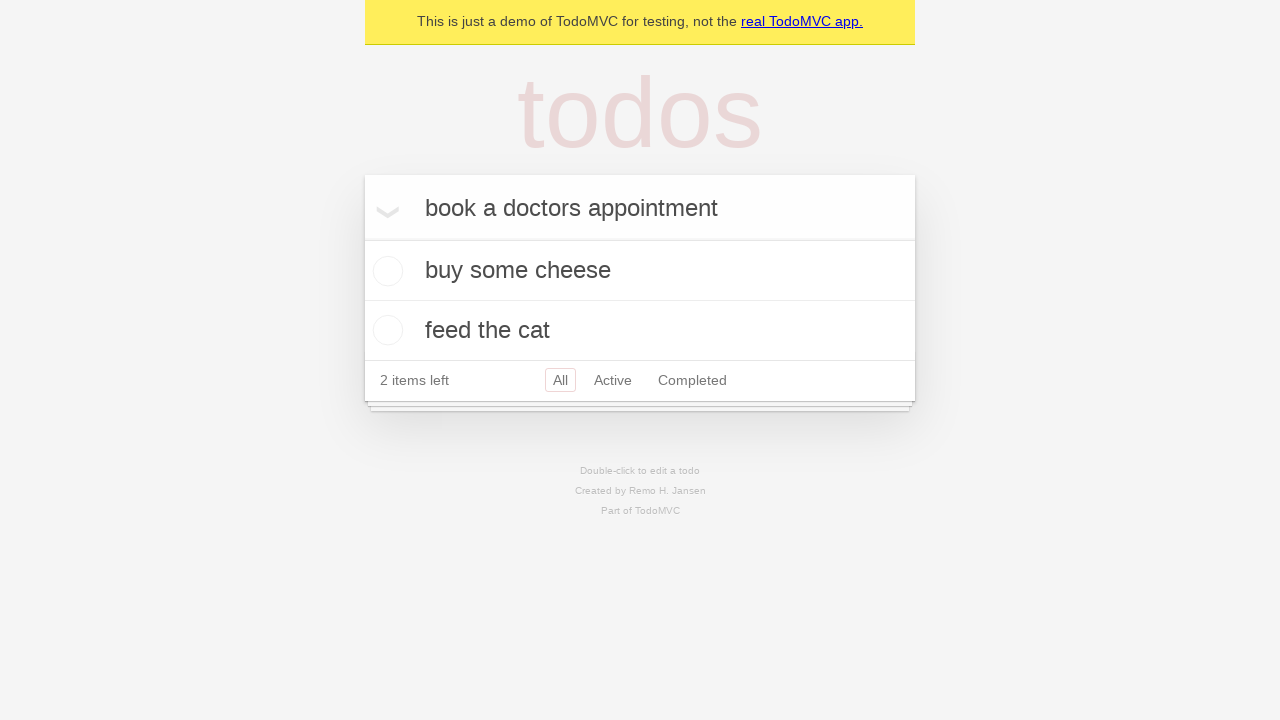

Pressed Enter to add third todo on internal:attr=[placeholder="What needs to be done?"i]
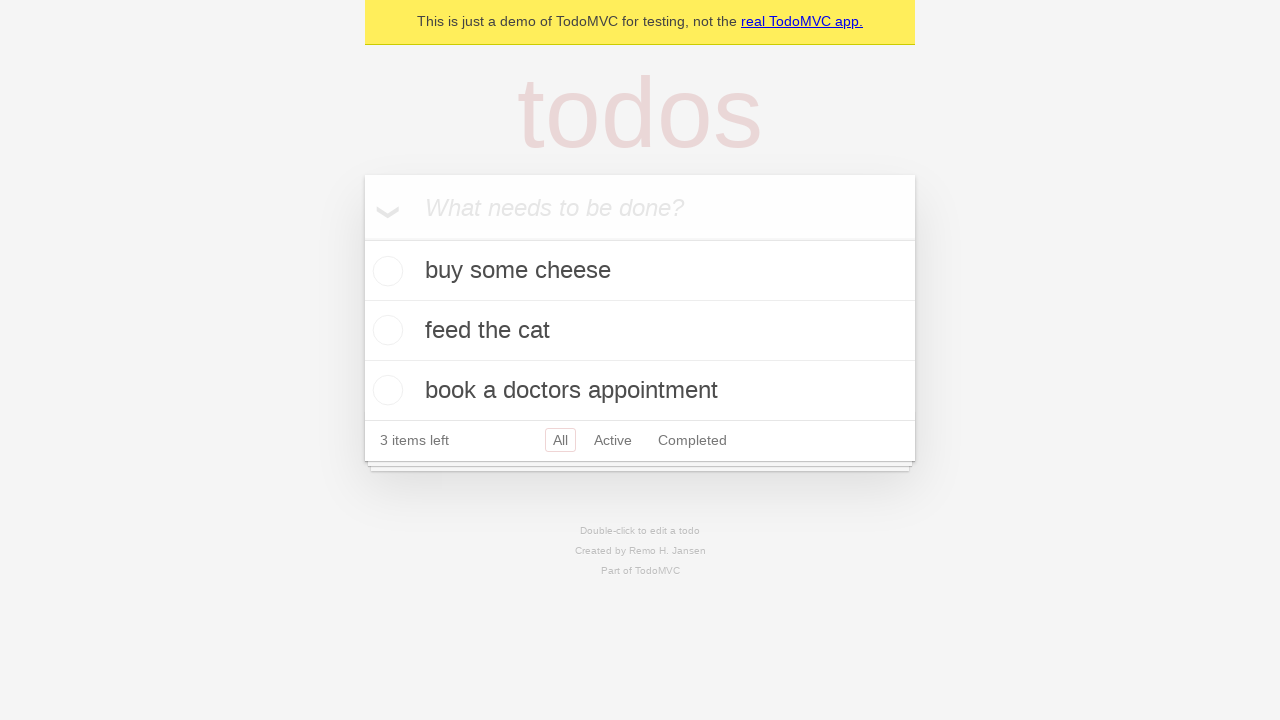

Checked 'Mark all as complete' checkbox to mark all todos as complete at (362, 238) on internal:label="Mark all as complete"i
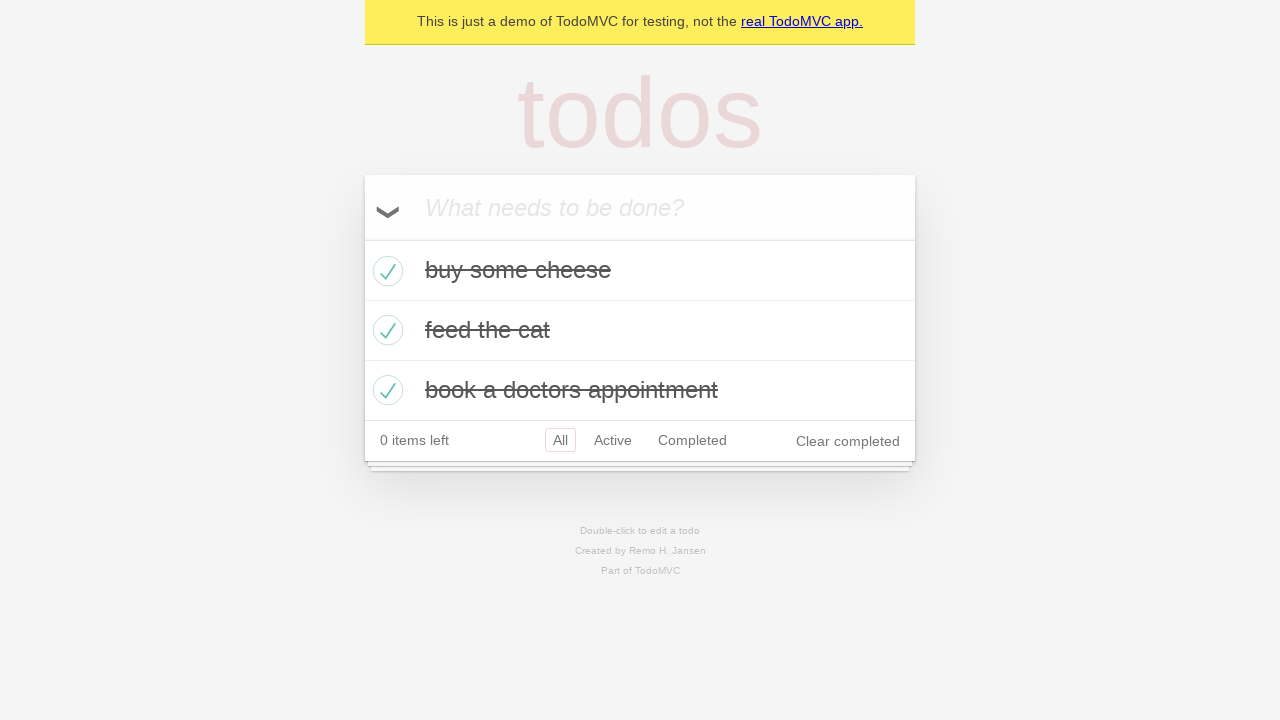

Unchecked 'Mark all as complete' checkbox to clear completion state of all todos at (362, 238) on internal:label="Mark all as complete"i
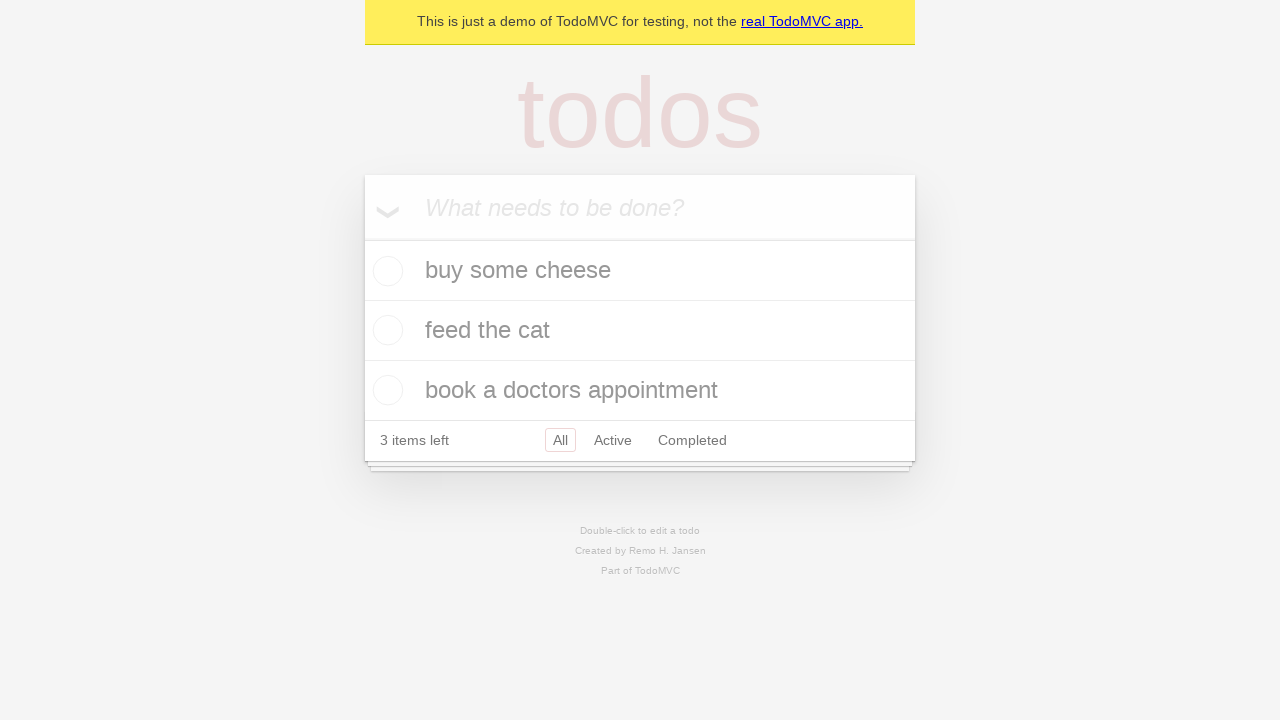

Waited for todo items to be visible after clearing completion state
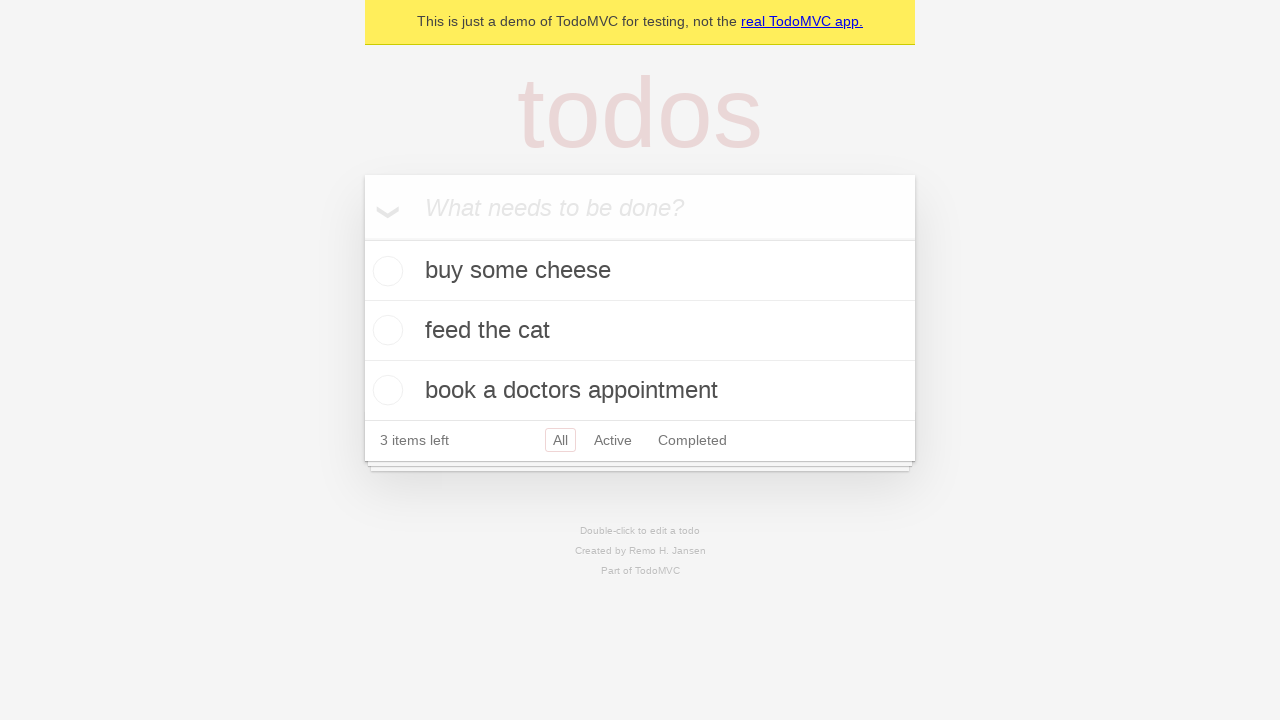

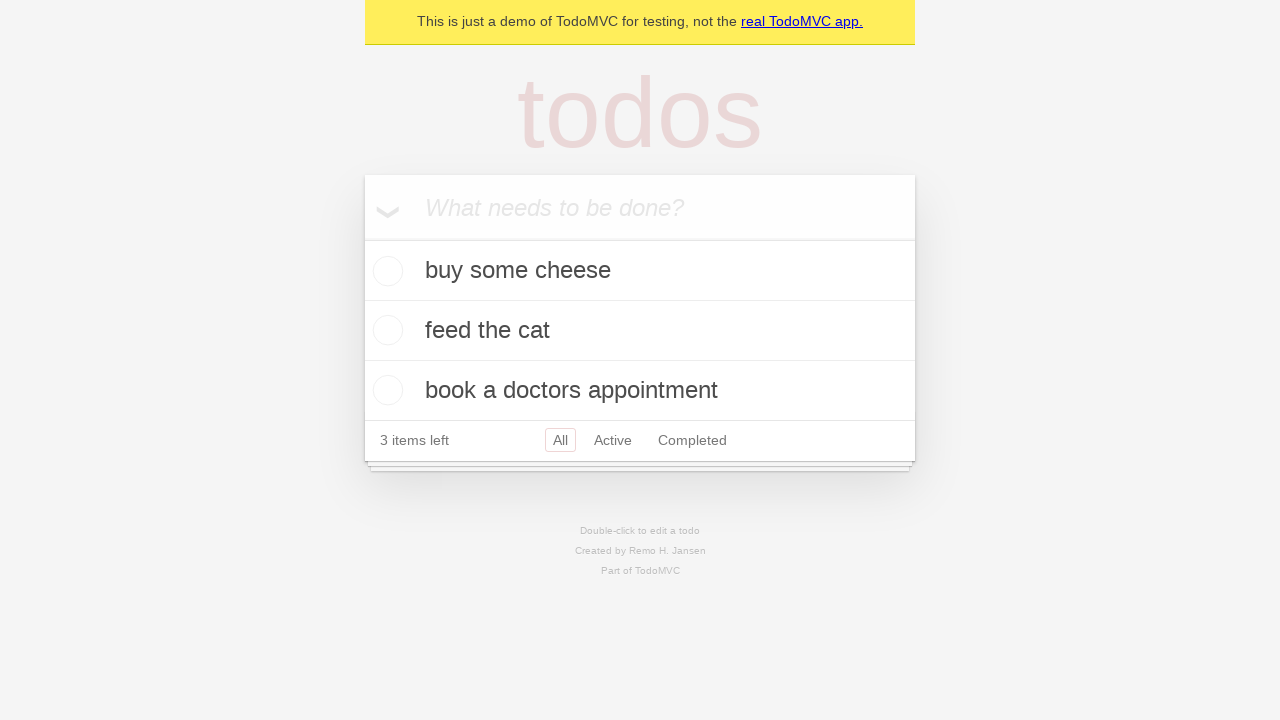